Verifies that the Code of Conduct link is displayed on the Makers Tech website at desktop viewport size

Starting URL: https://makers.tech

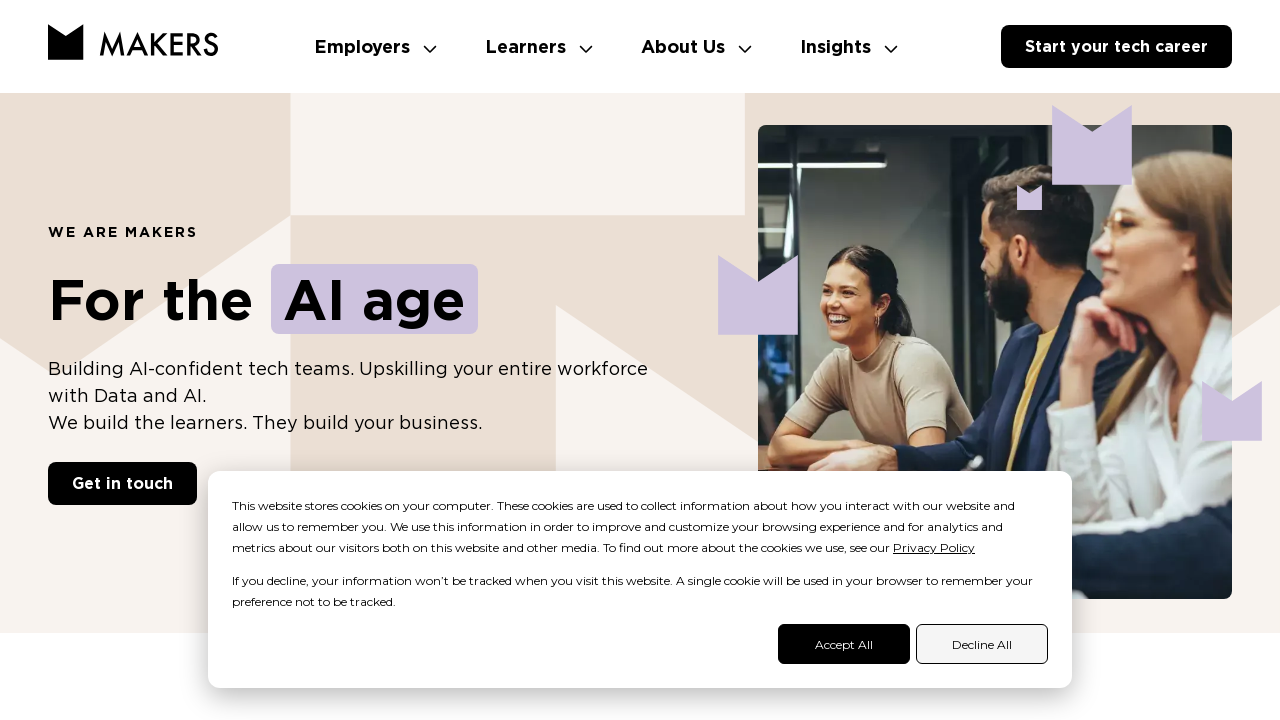

Set viewport to desktop size (1171x802)
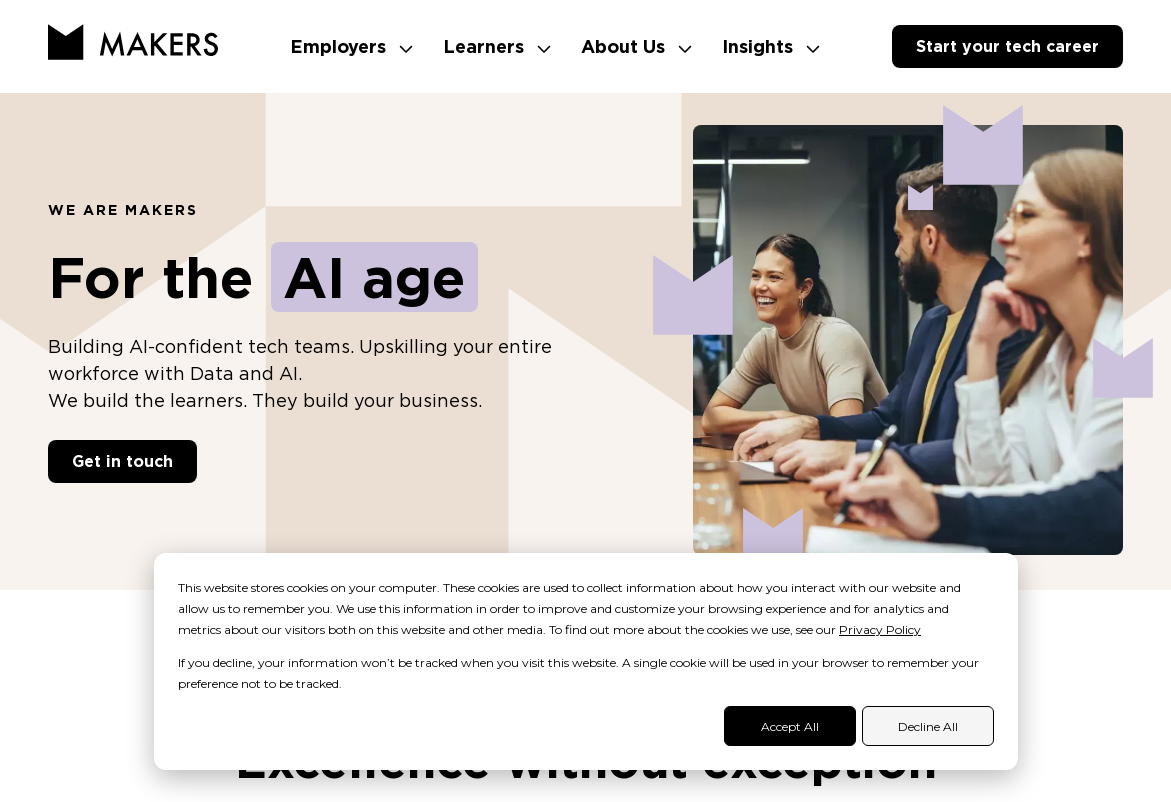

Located Code of Conduct link
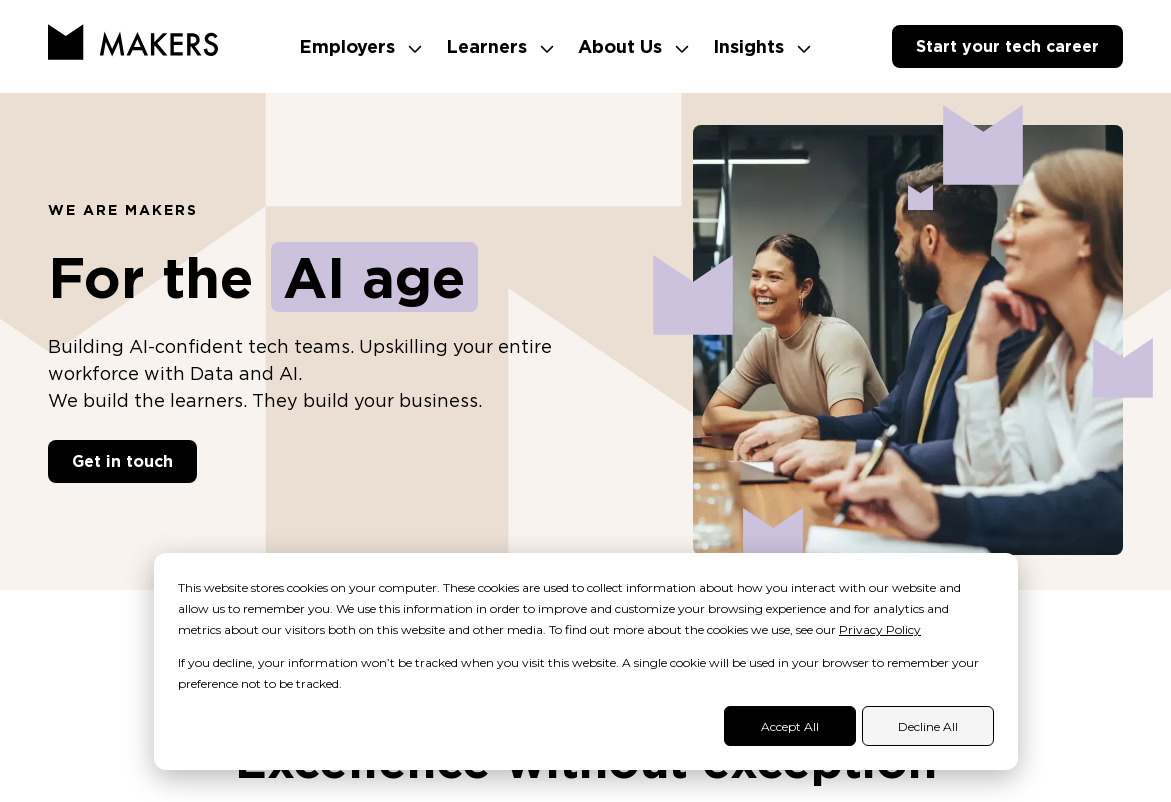

Verified Code of Conduct link is visible
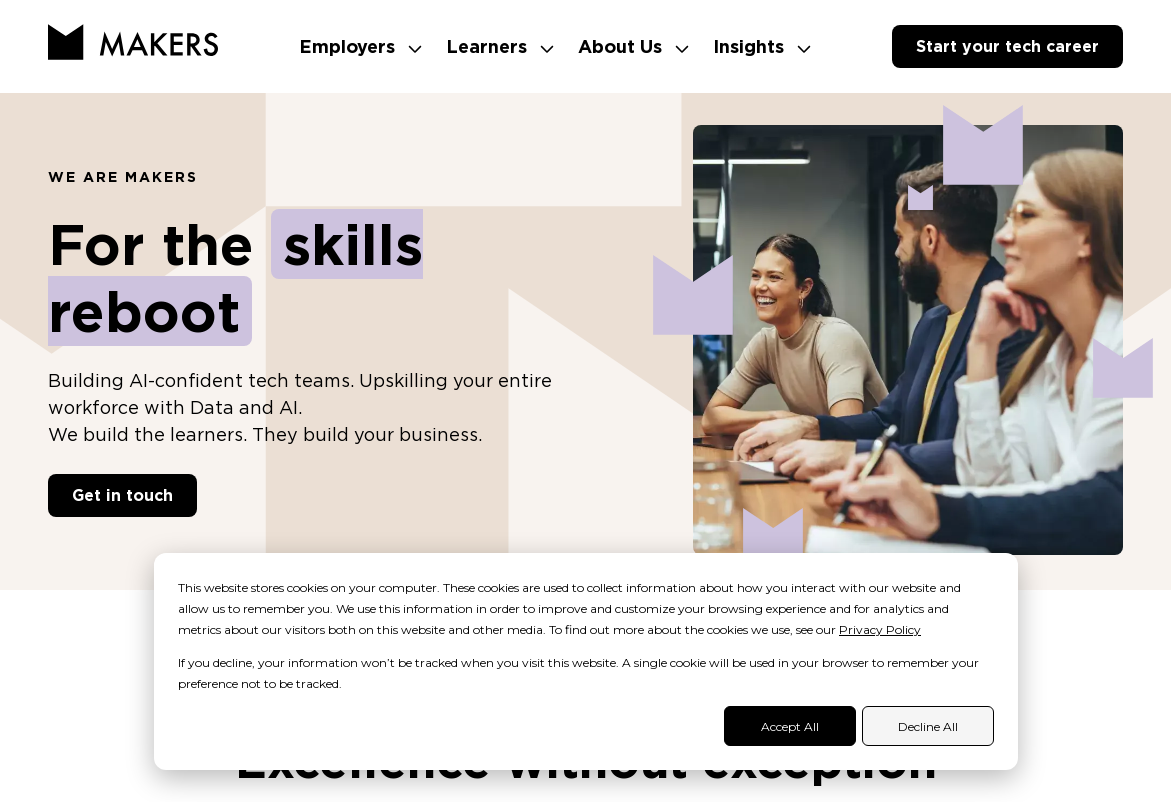

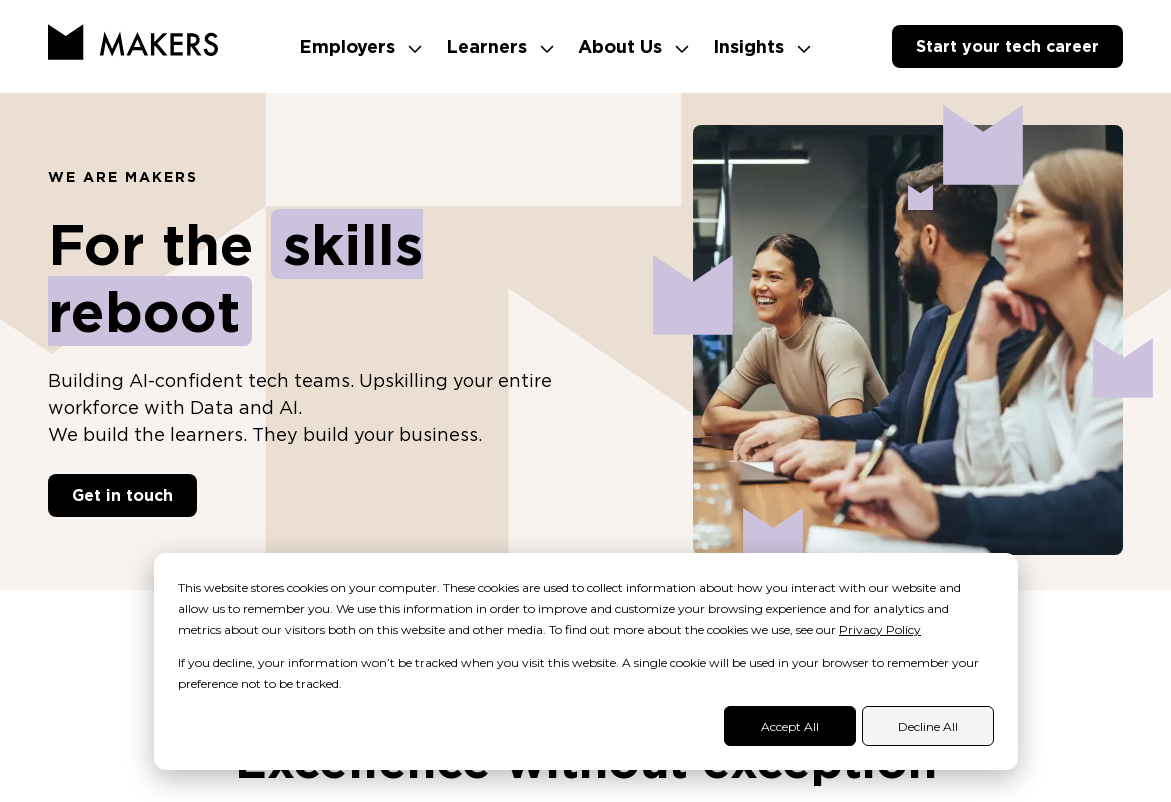